Navigates from the home page to the Alerts, Frame & Windows section by clicking the corresponding card and verifies the URL changes

Starting URL: https://demoqa.com

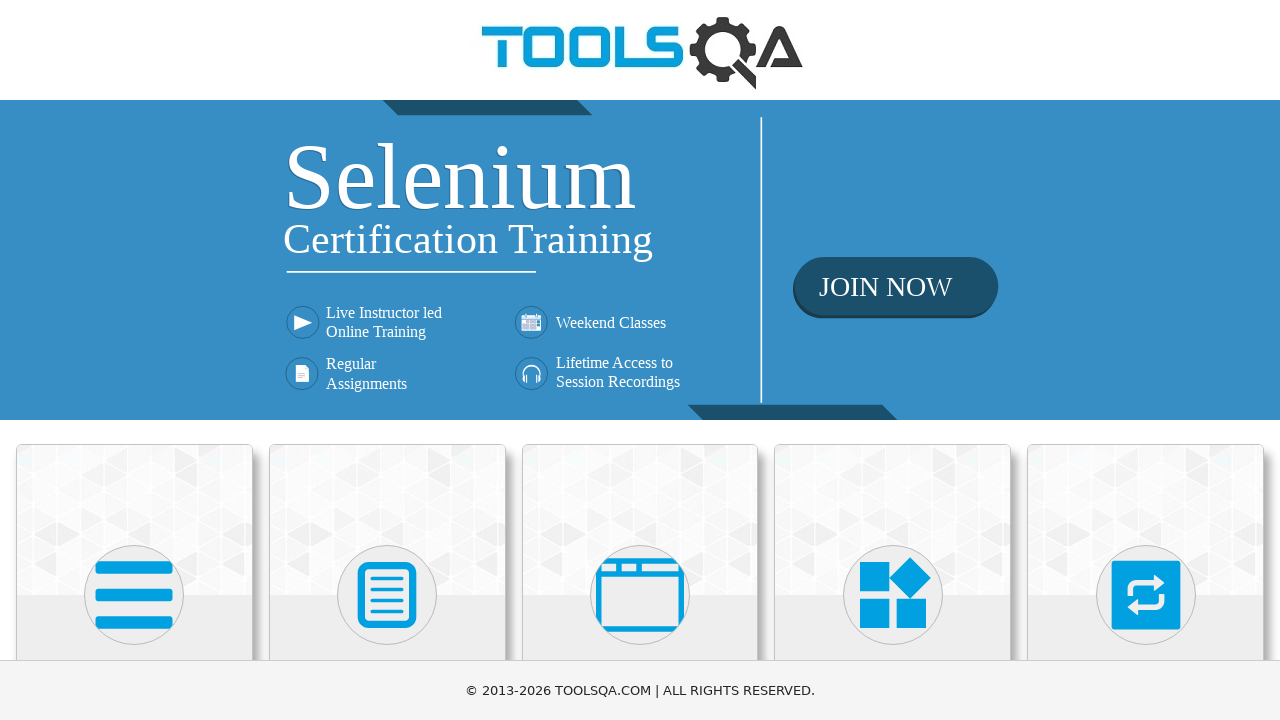

Clicked on the Alerts, Frame & Windows card at (640, 520) on div.card:has-text('Alerts')
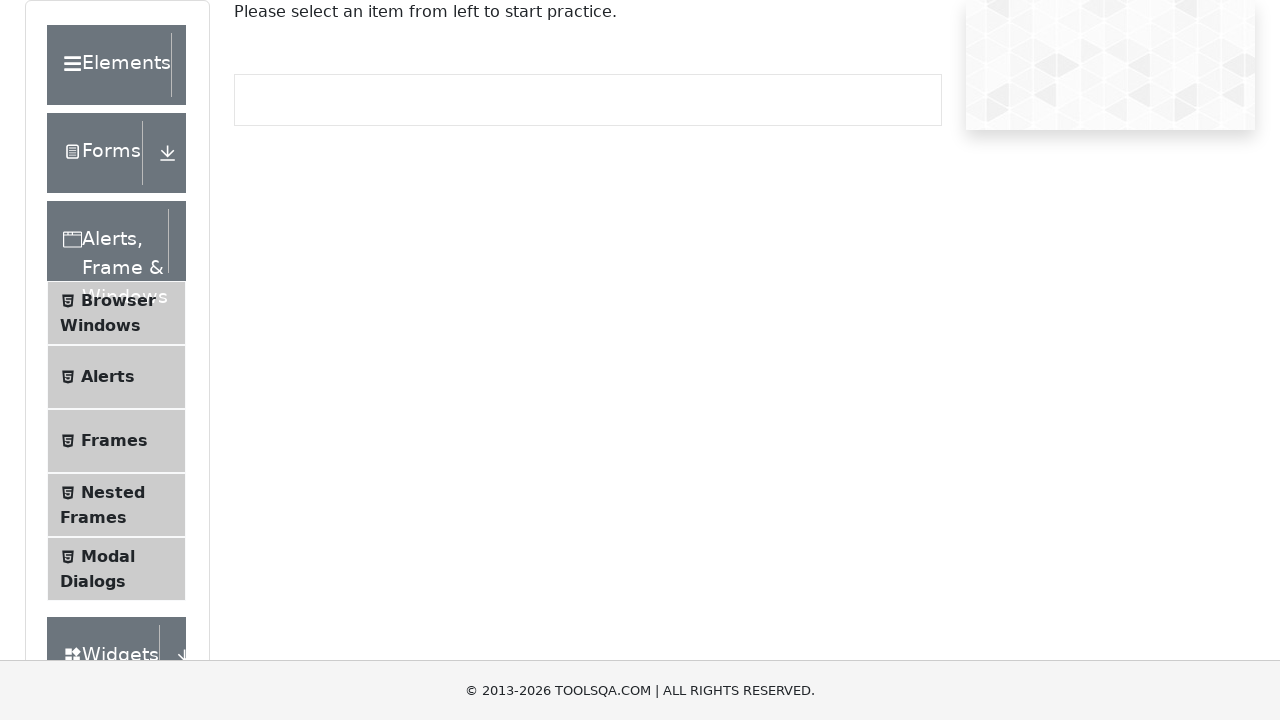

Verified URL changed to alertsWindows page
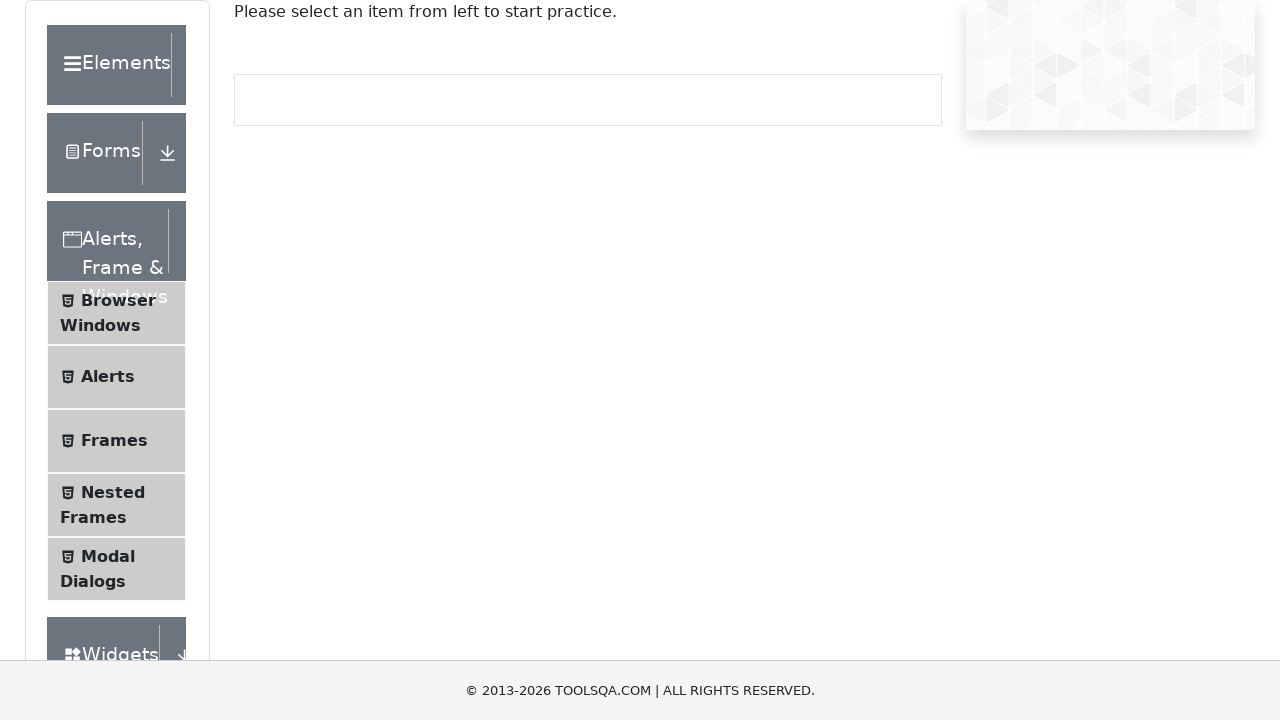

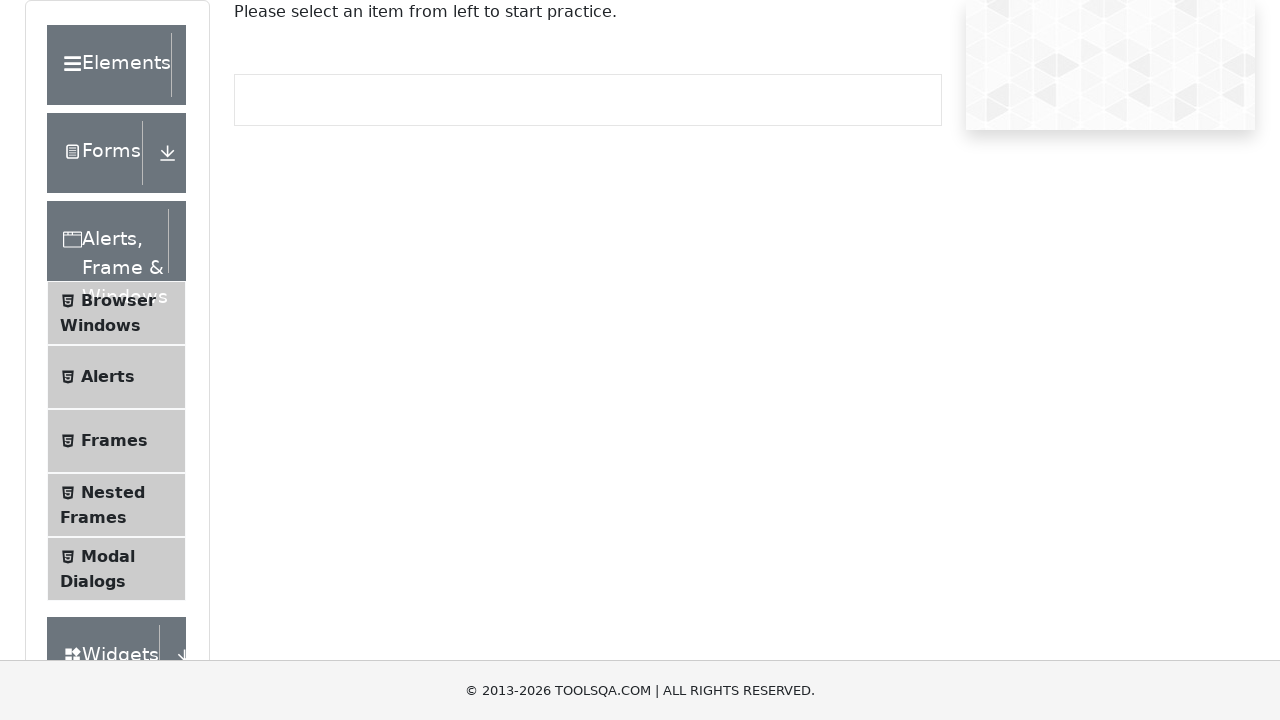